Tests dropdown interaction and exception handling by attempting to select a non-existent option from a dropdown menu

Starting URL: https://the-internet.herokuapp.com/dropdown

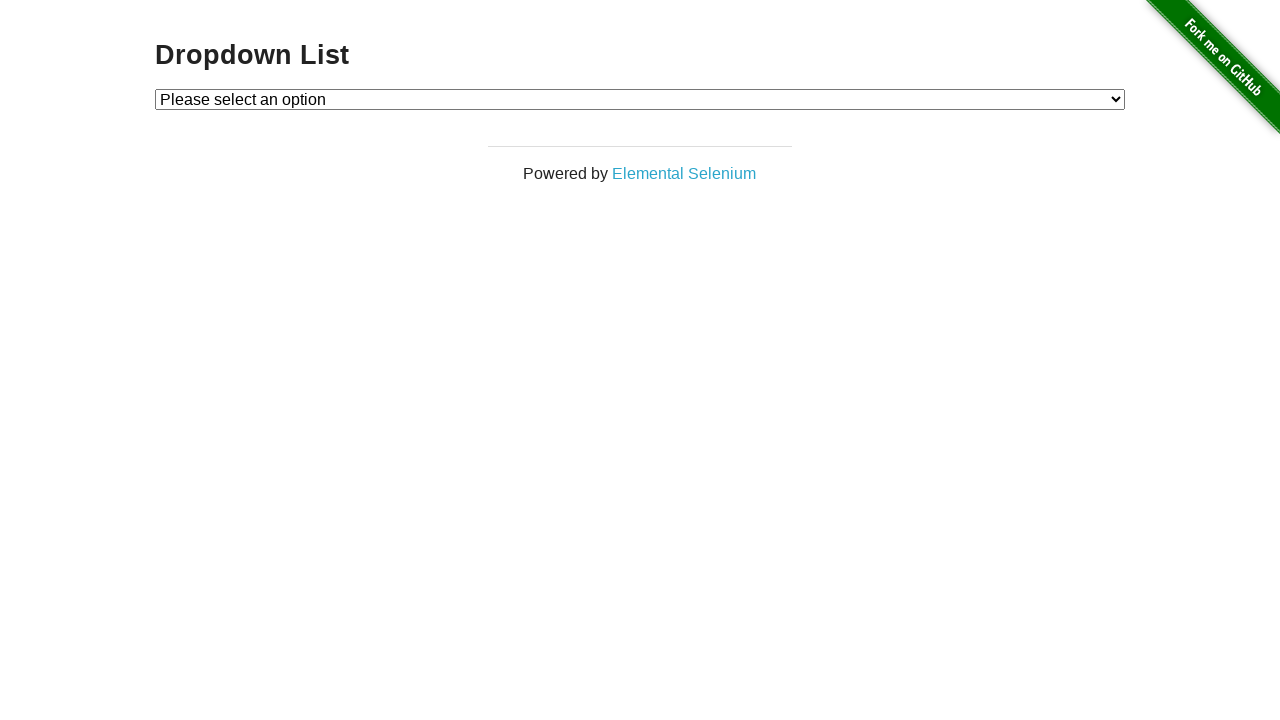

Located the dropdown element with ID 'dropdown'
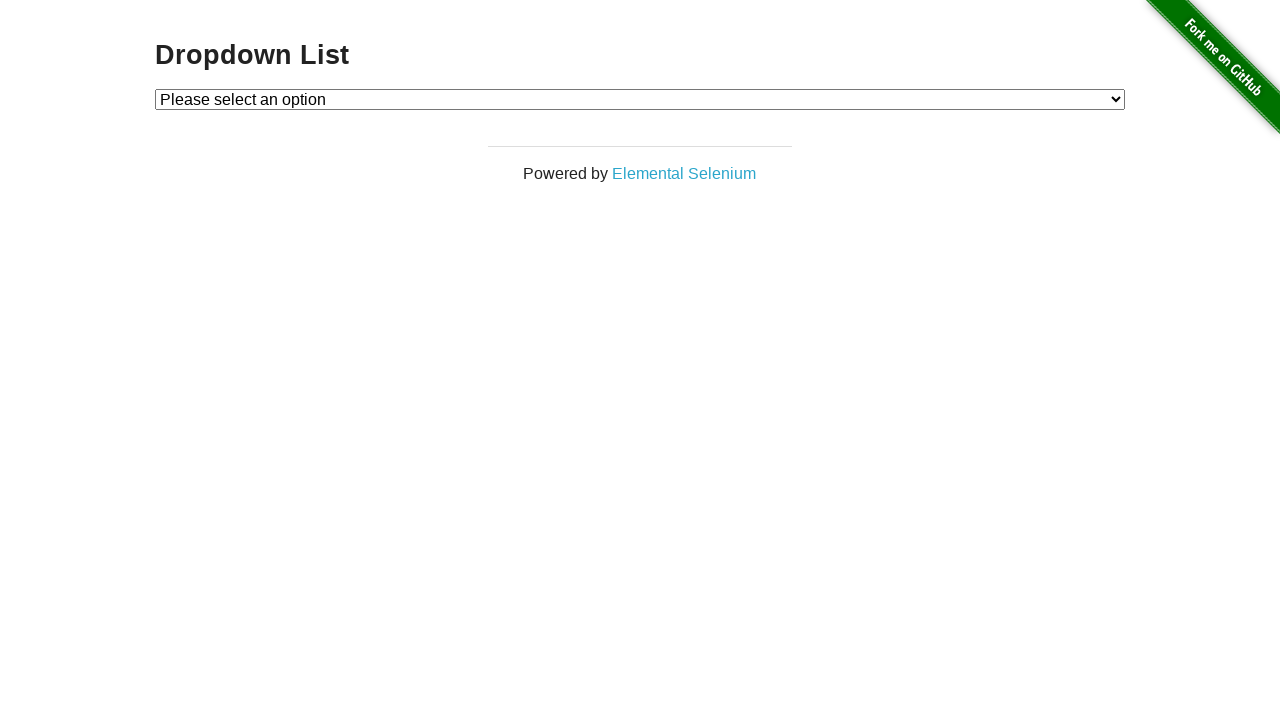

Exception caught when trying to select non-existent option on #dropdown
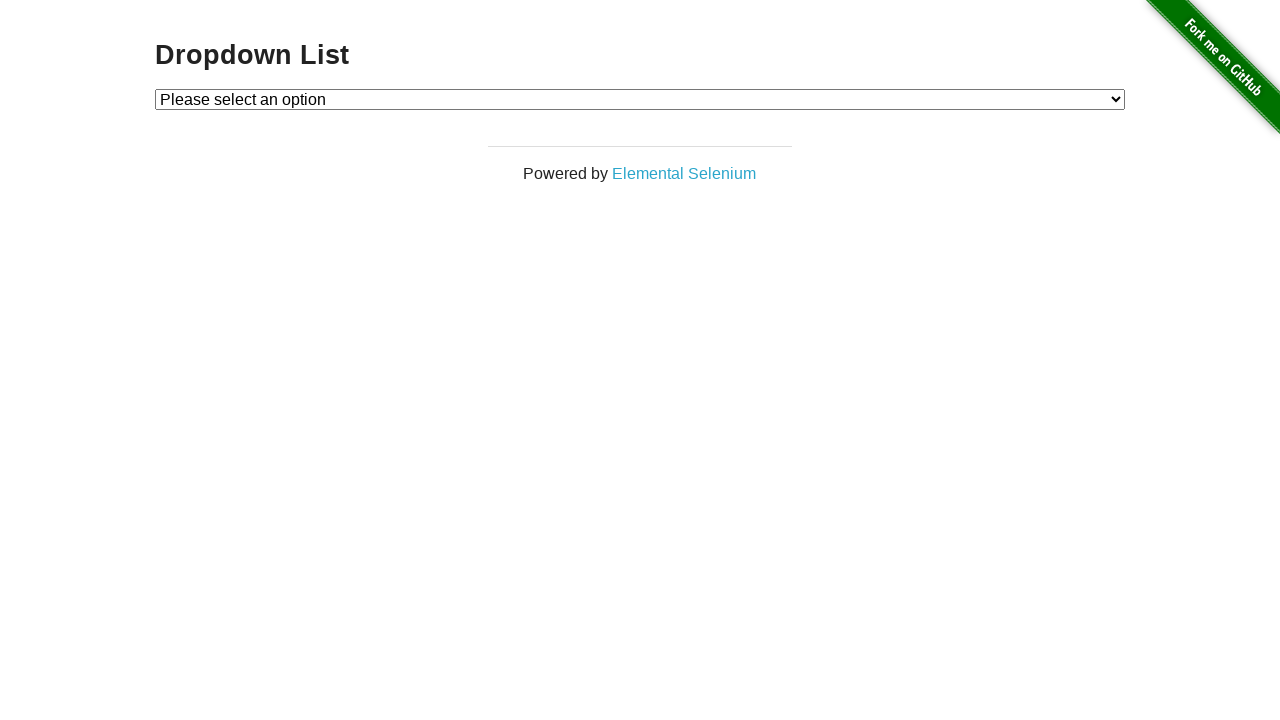

Dropdown element confirmed to exist
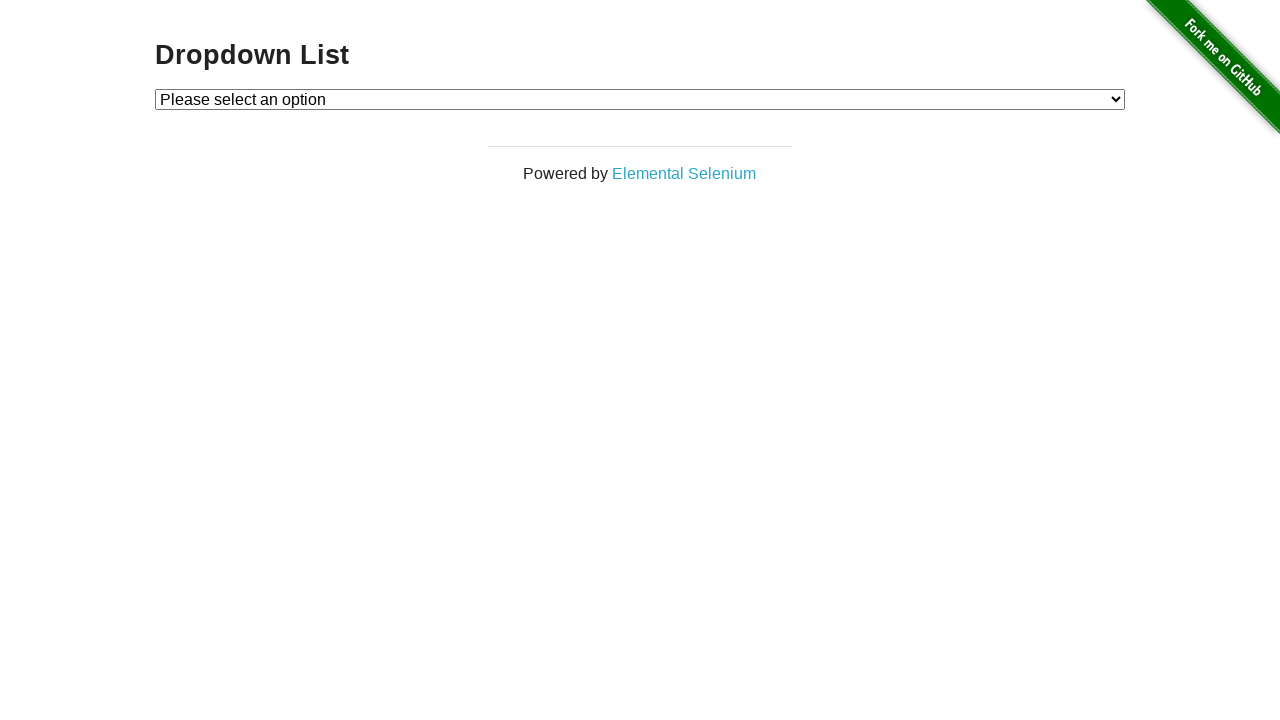

Successfully selected 'Option 1' from dropdown on #dropdown
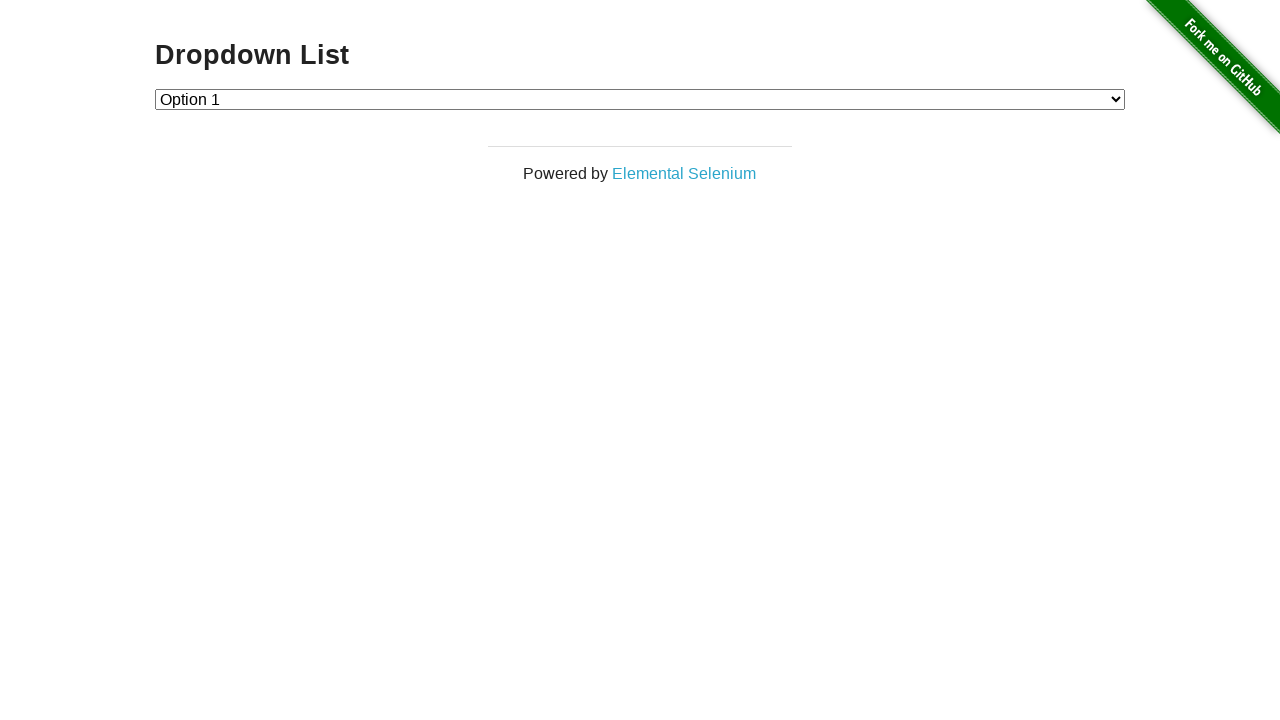

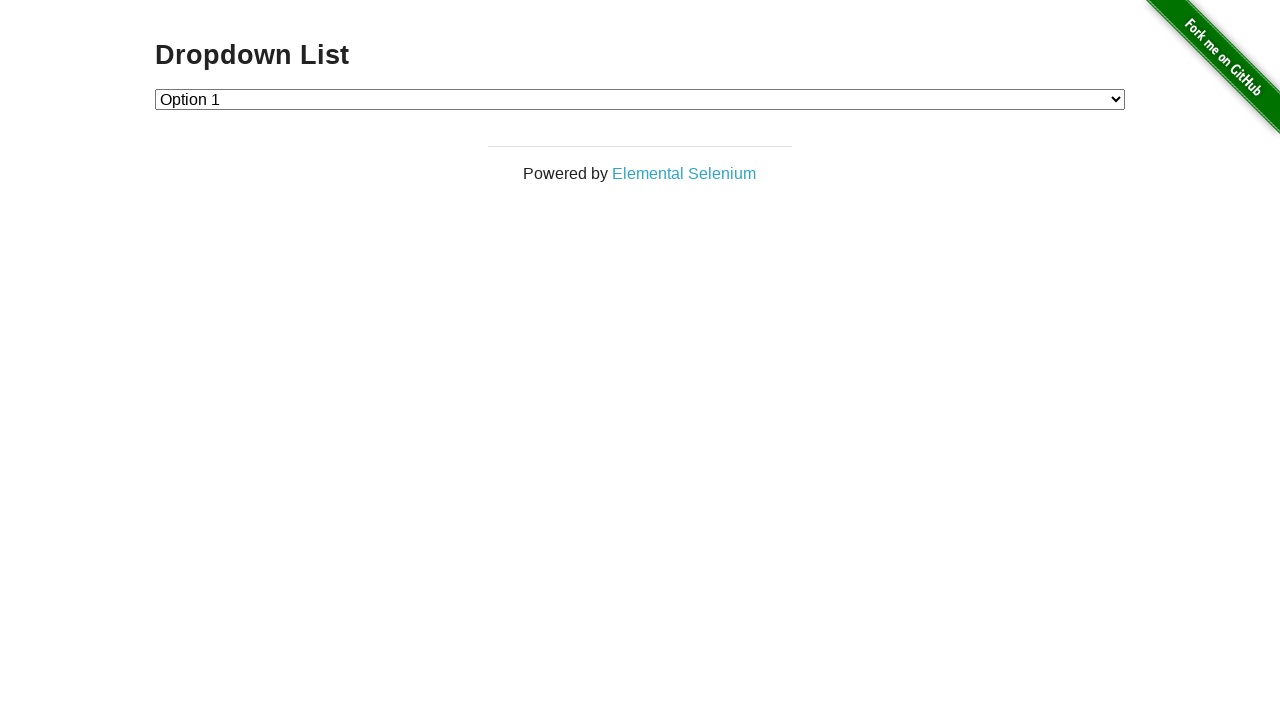